Tests injecting jQuery Growl into a page and displaying notification messages using JavaScript execution. The test loads jQuery, jQuery Growl library and CSS, then triggers a growl notification.

Starting URL: http://the-internet.herokuapp.com

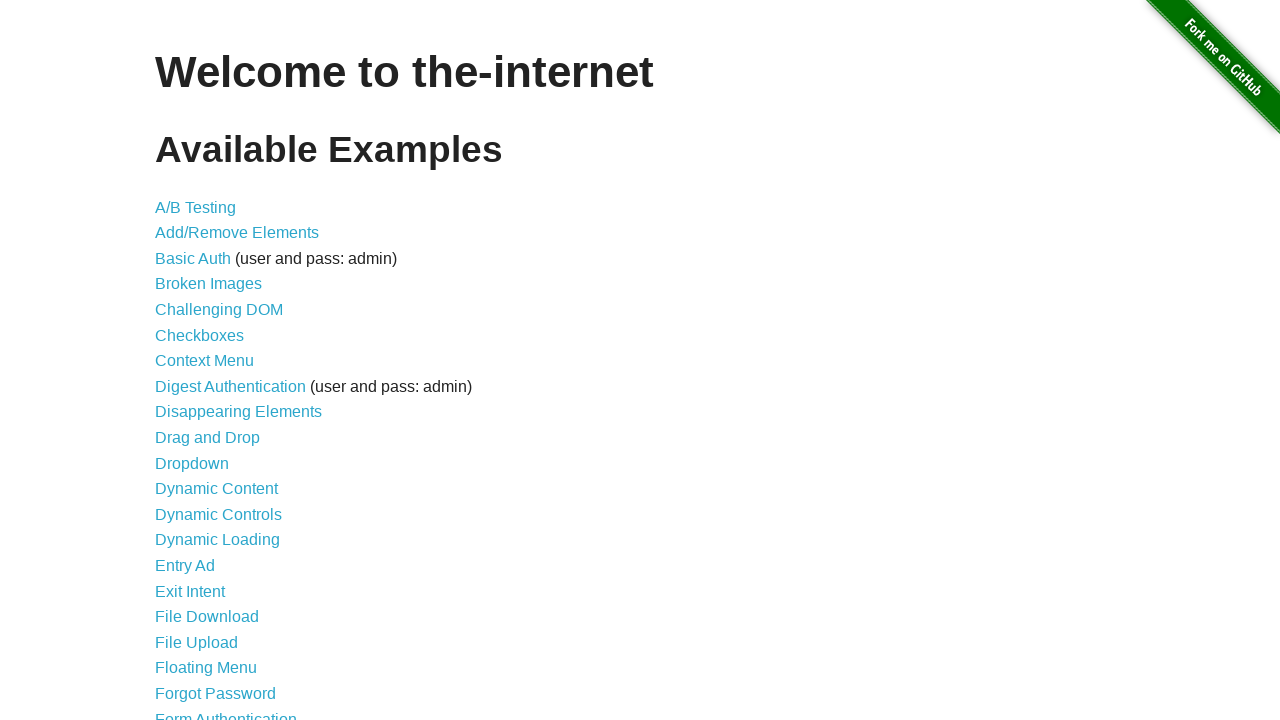

Injected jQuery library into page if not already present
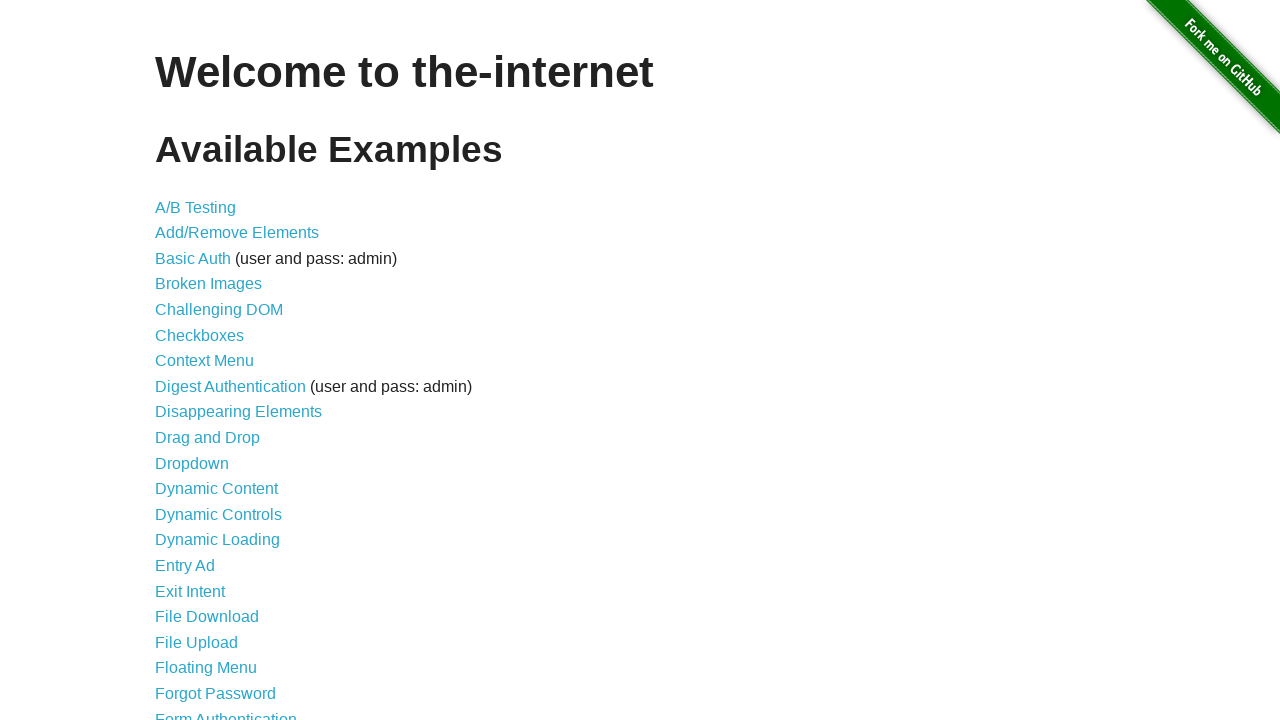

jQuery library loaded successfully
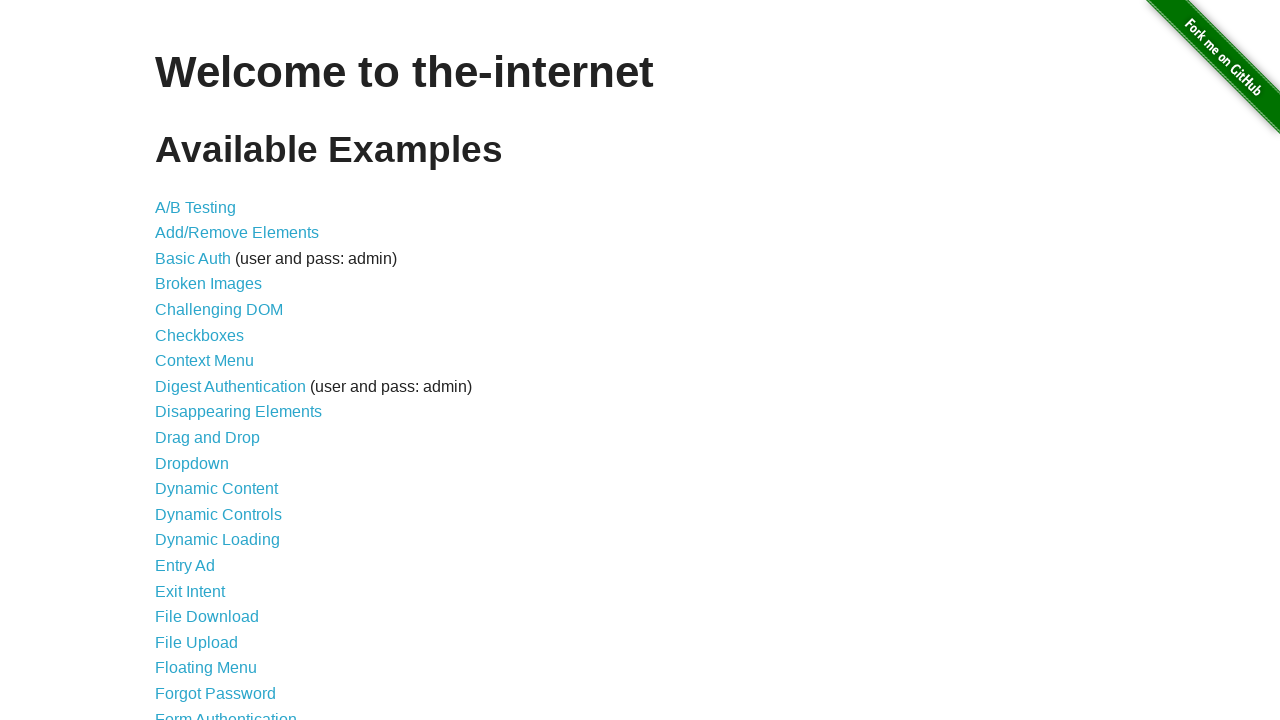

Loaded jQuery Growl plugin script
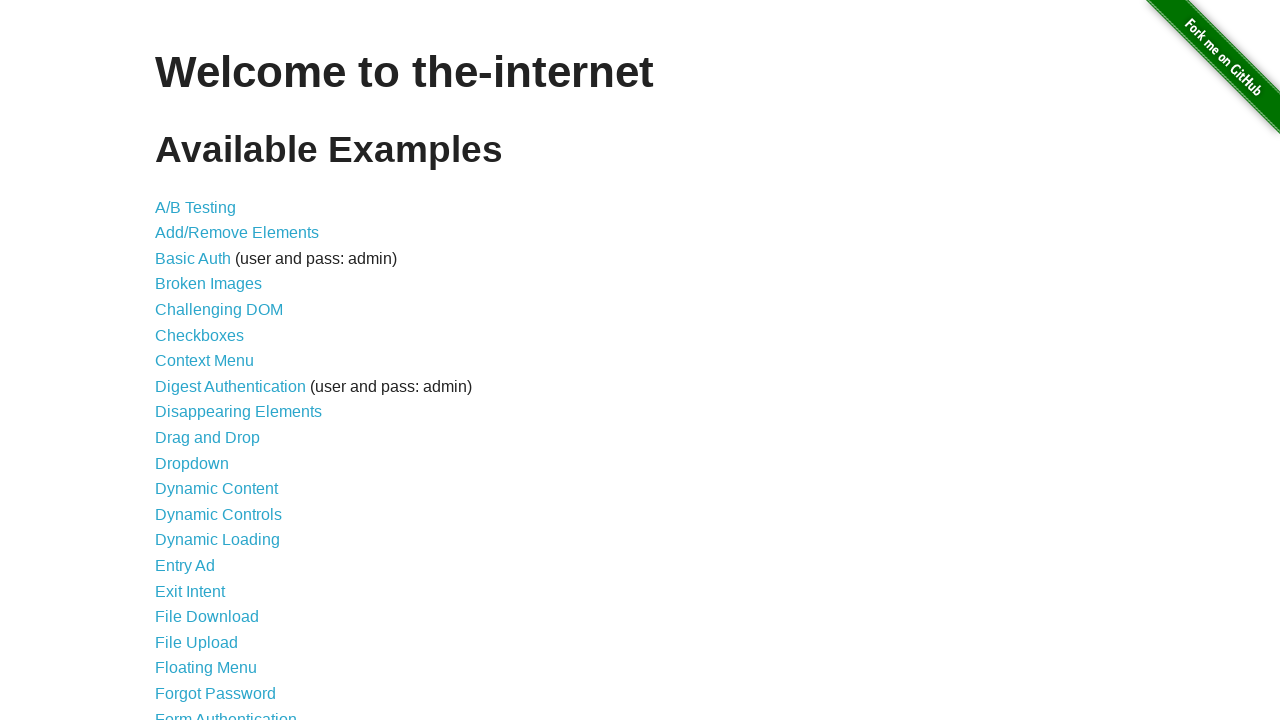

Added jQuery Growl CSS stylesheet to page
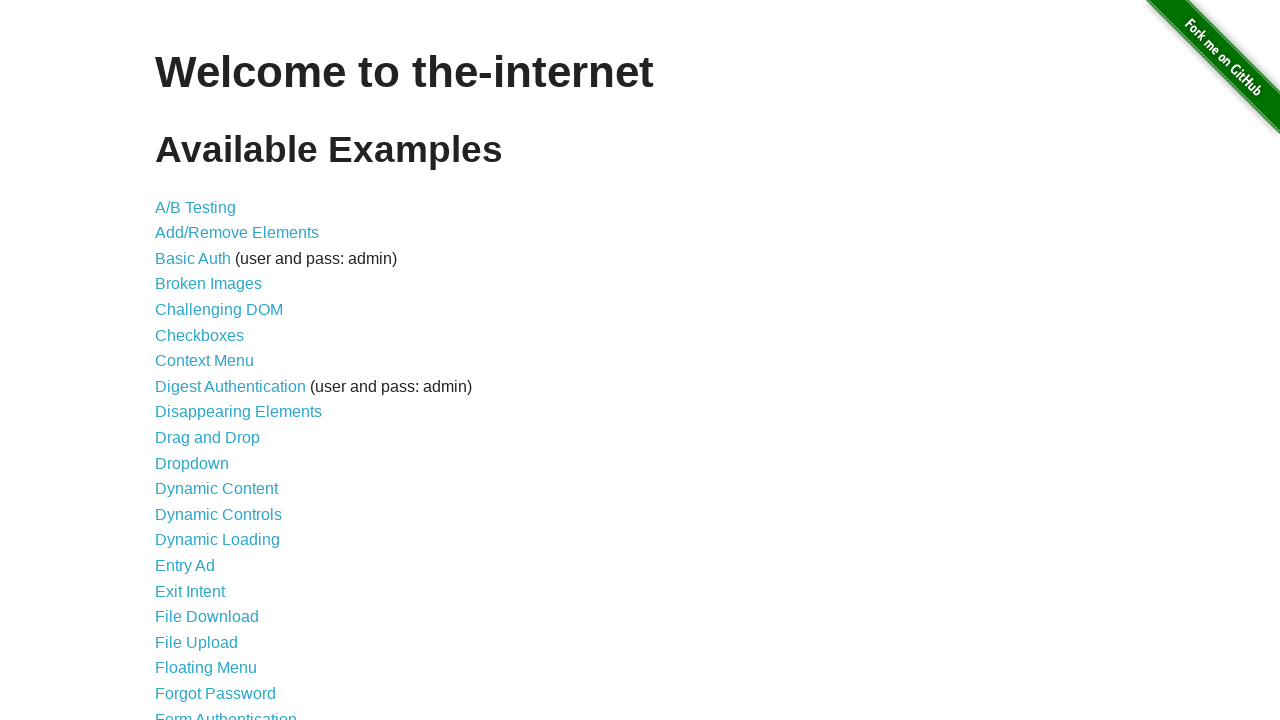

jQuery Growl function is available and ready to use
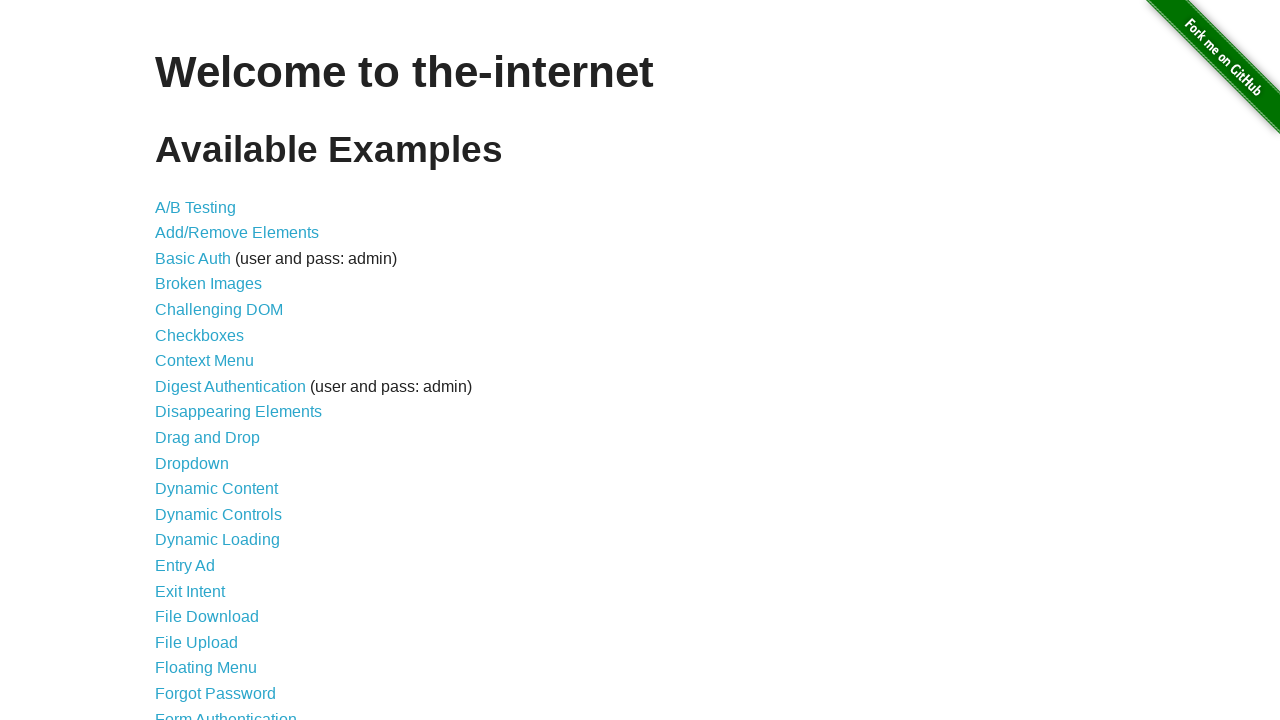

Displayed jQuery Growl notification with title 'GET' and message '/'
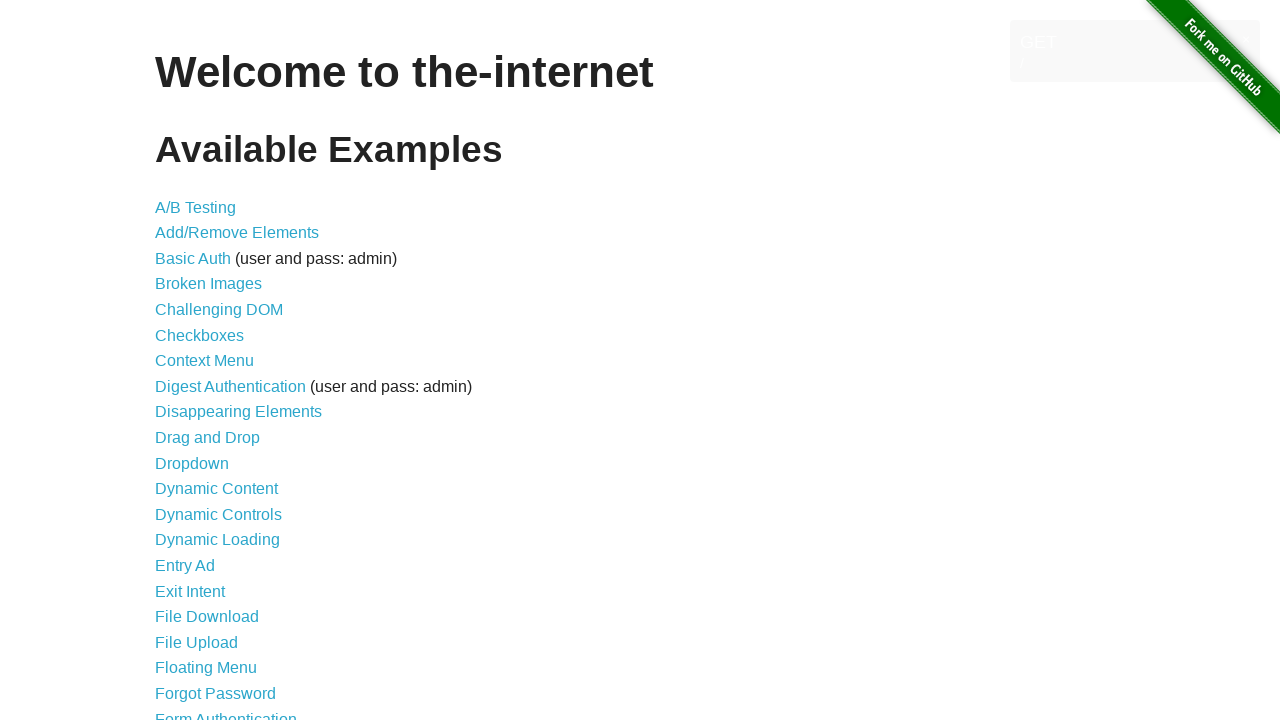

Waited 2 seconds to view the notification
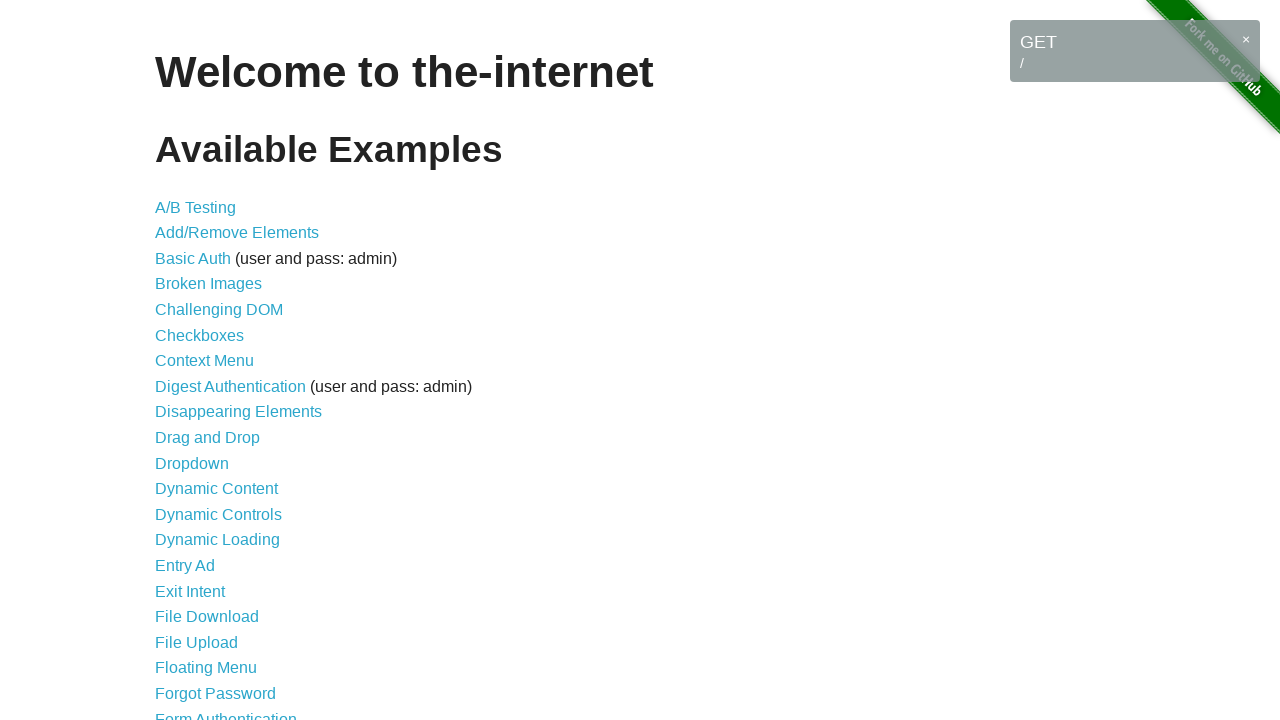

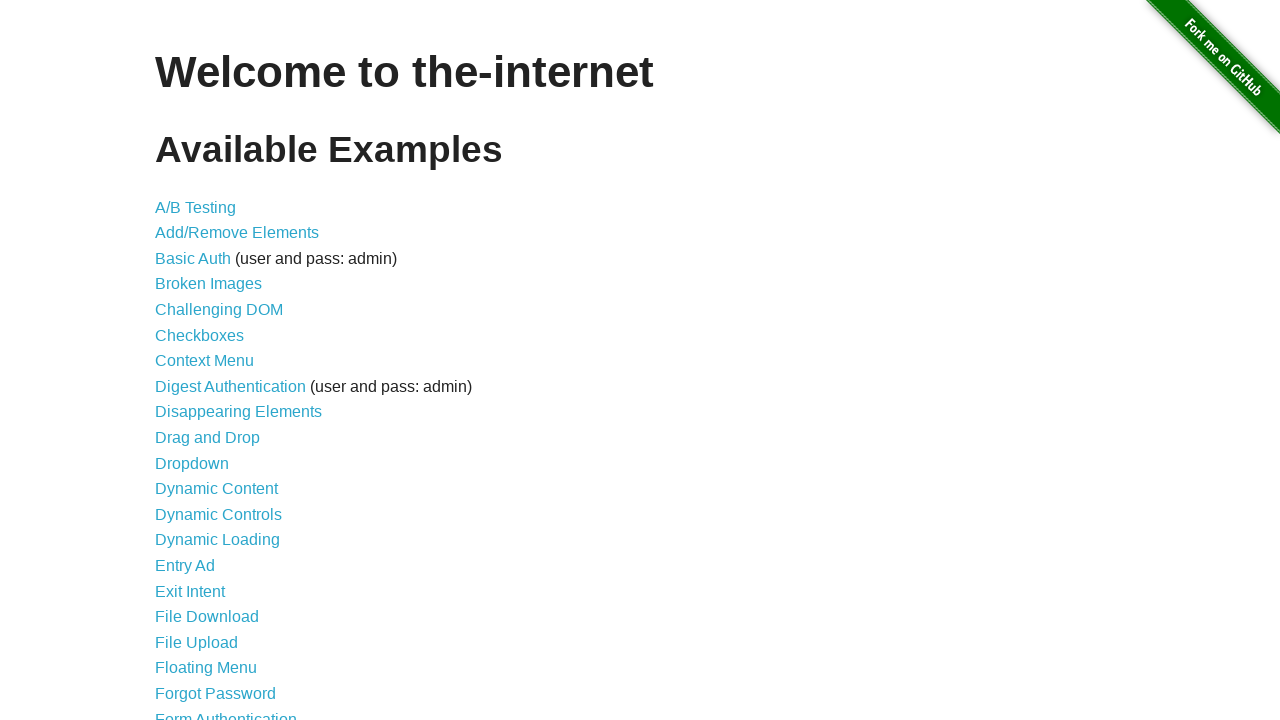